Navigates to VWO app page and clicks on the "Start a free trial" link to test link navigation

Starting URL: https://app.vwo.com

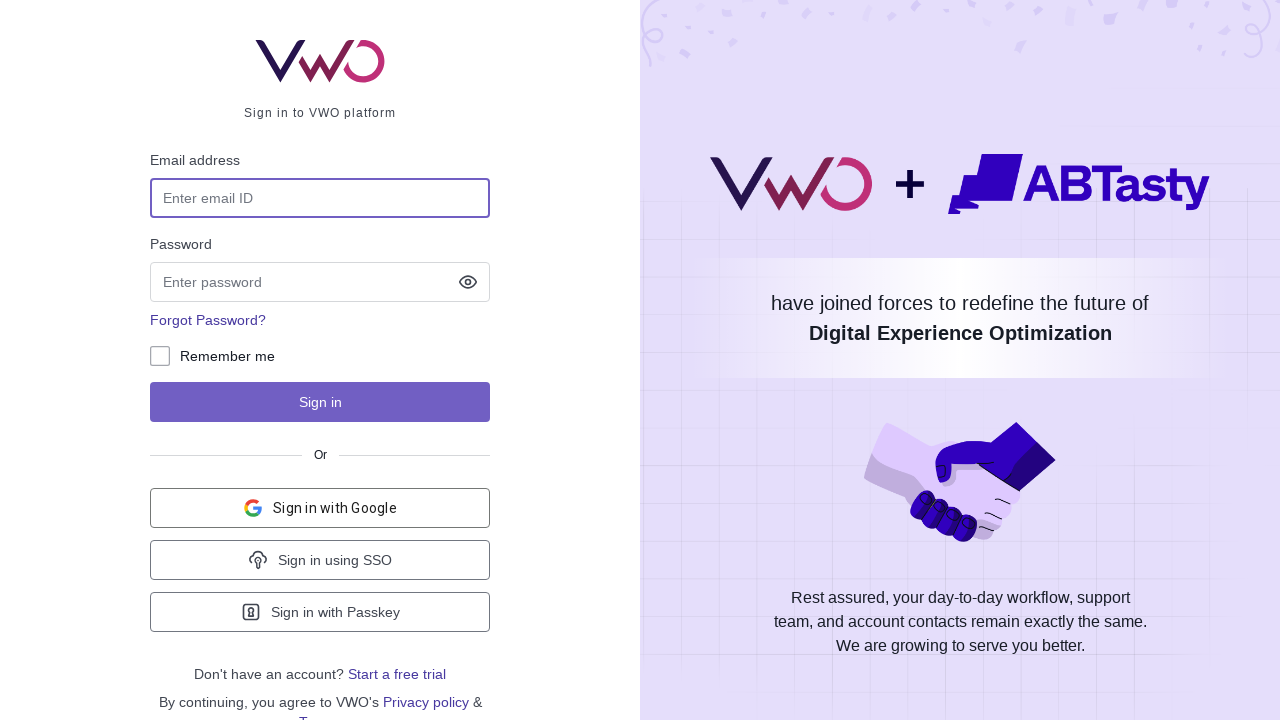

Navigated to VWO app page at https://app.vwo.com
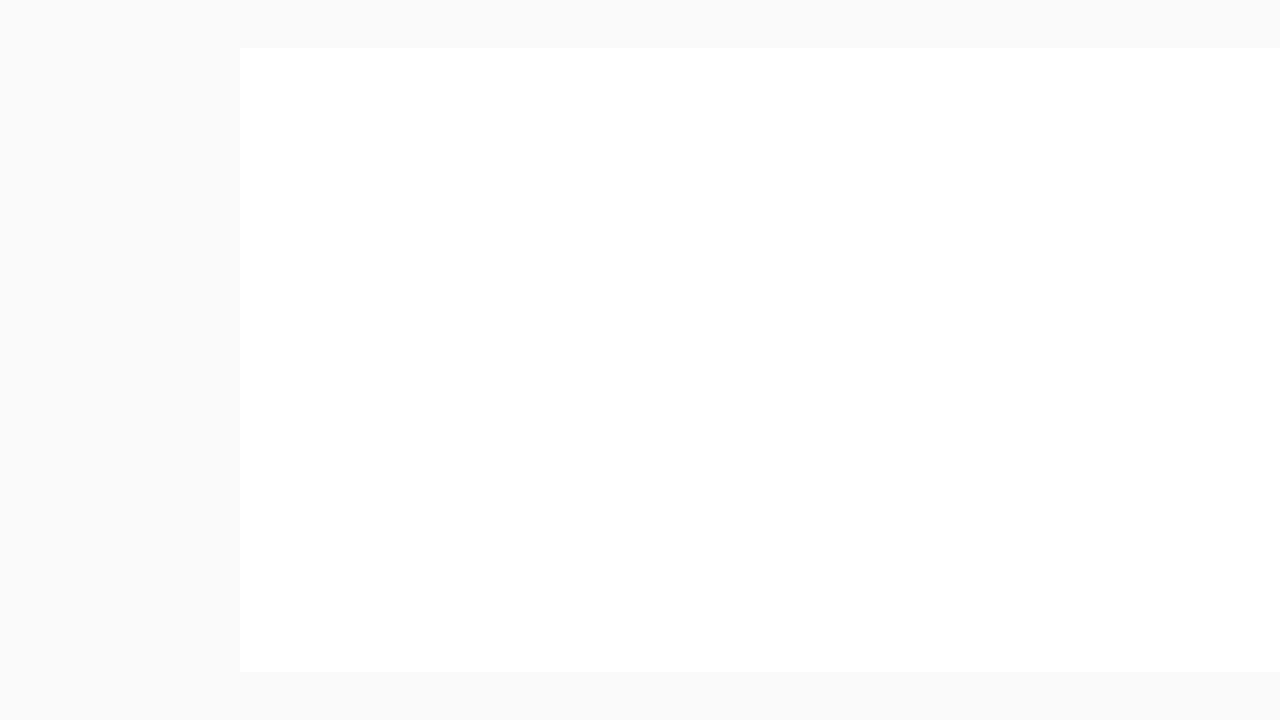

Clicked on 'Start a free trial' link at (397, 674) on text='Start a free trial'
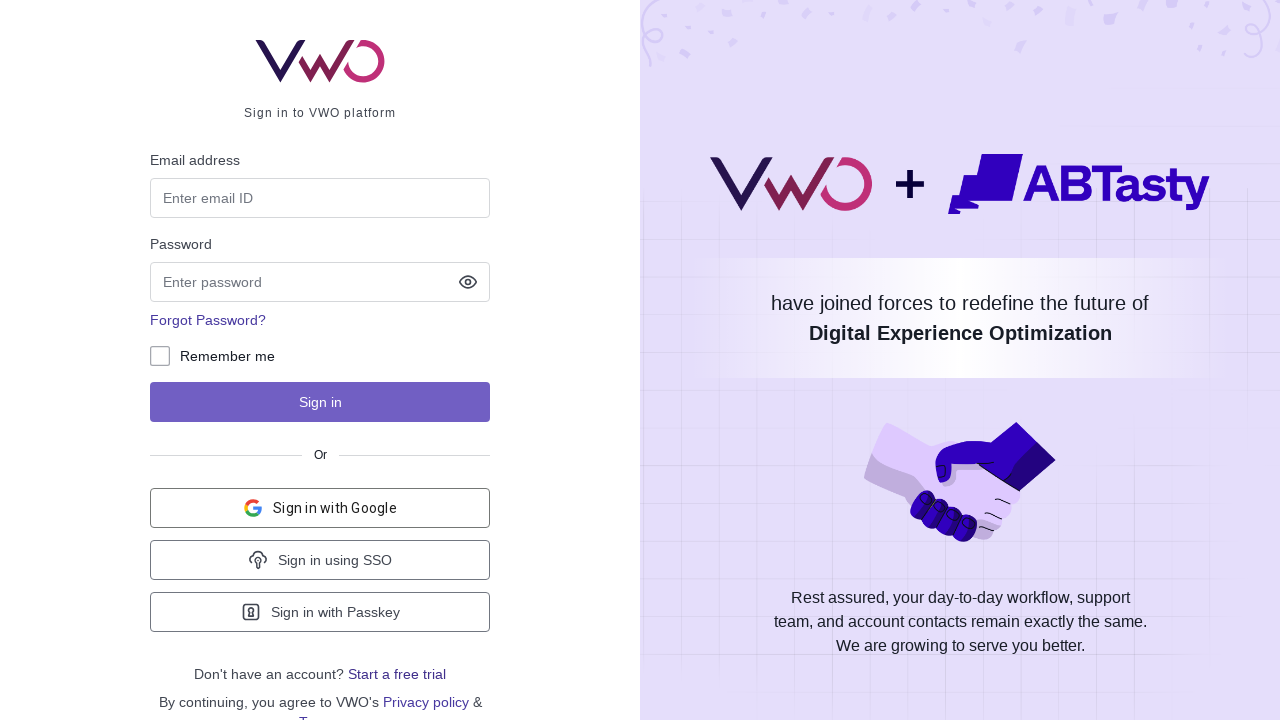

Waited for page to reach networkidle state after link navigation
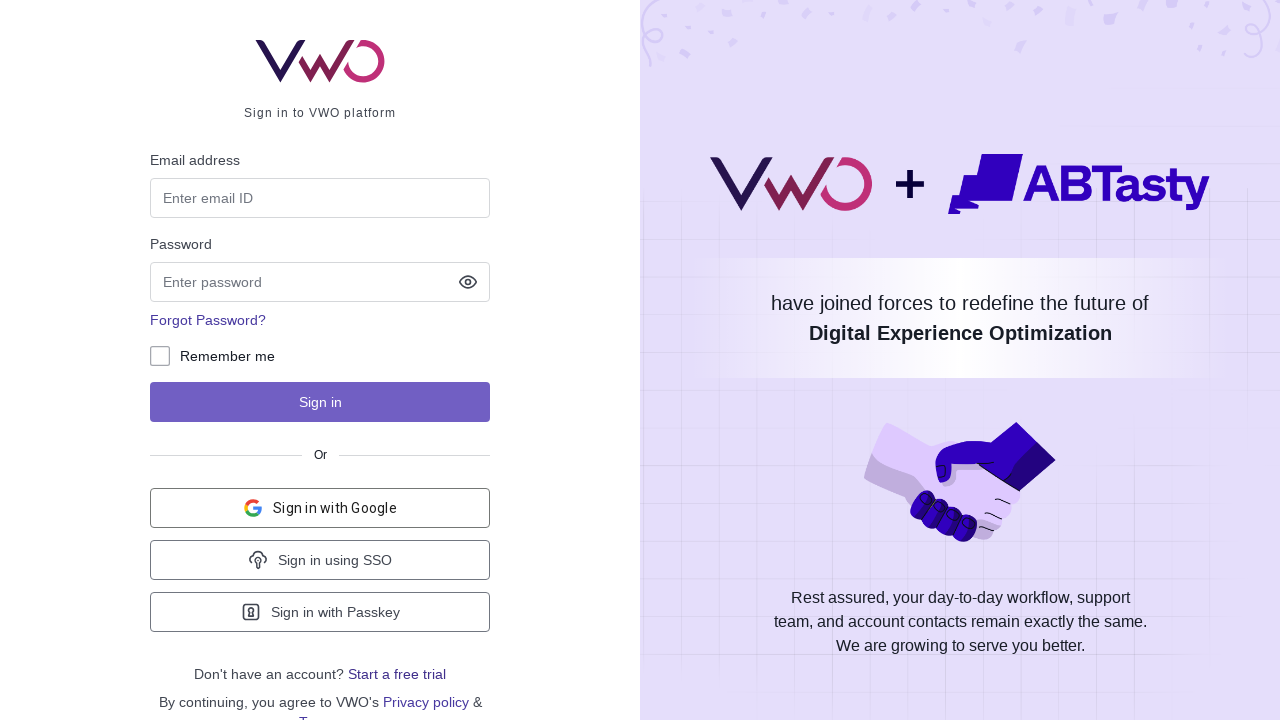

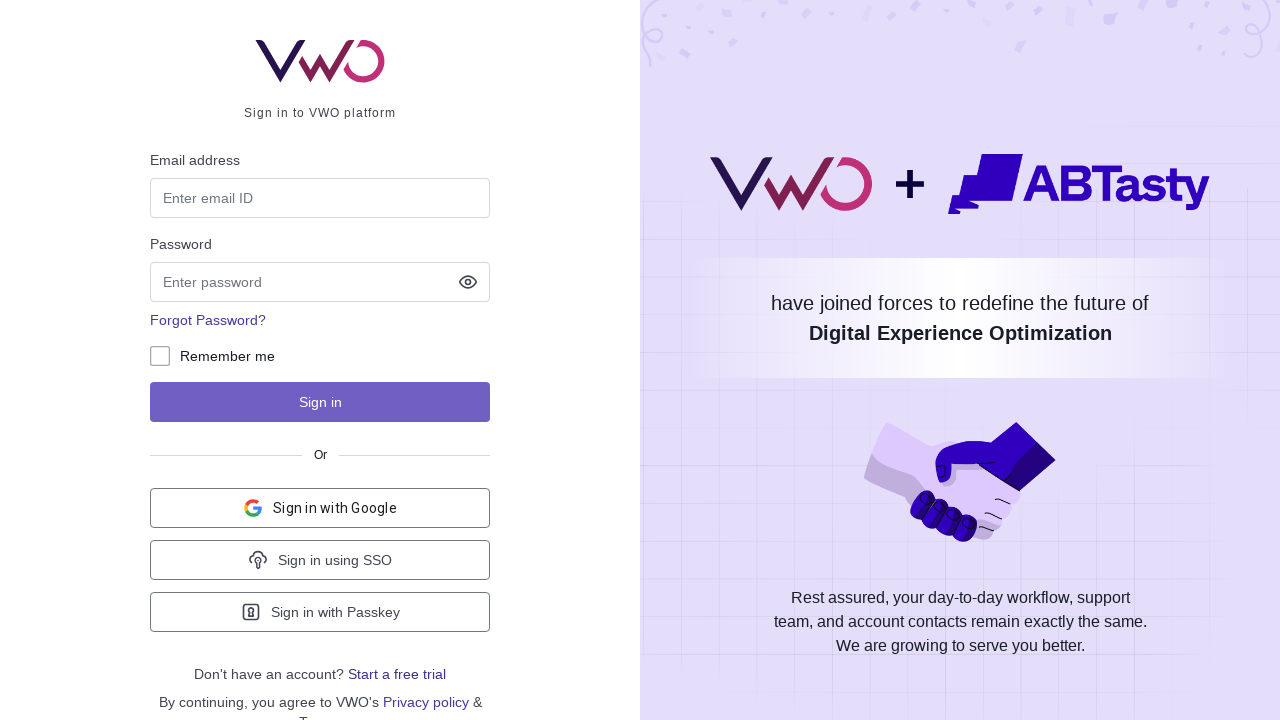